Tests radio button selection on Google Forms by clicking a city option and verifying the aria-checked attribute changes from false to true

Starting URL: https://docs.google.com/forms/d/e/1FAIpQLSfiypnd69zhuDkjKgqvpID9kwO29UCzeCVrGGtbNPZXQok0jA/viewform

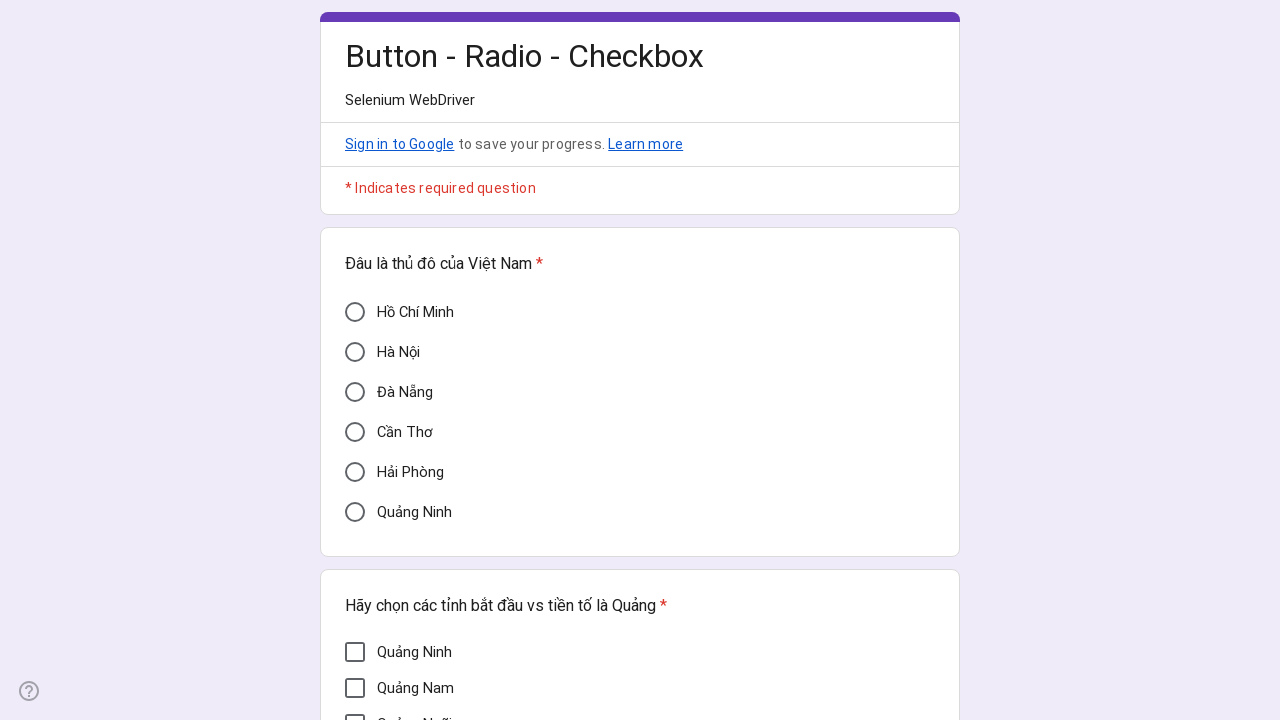

Located the 'Cần Thơ' radio button element
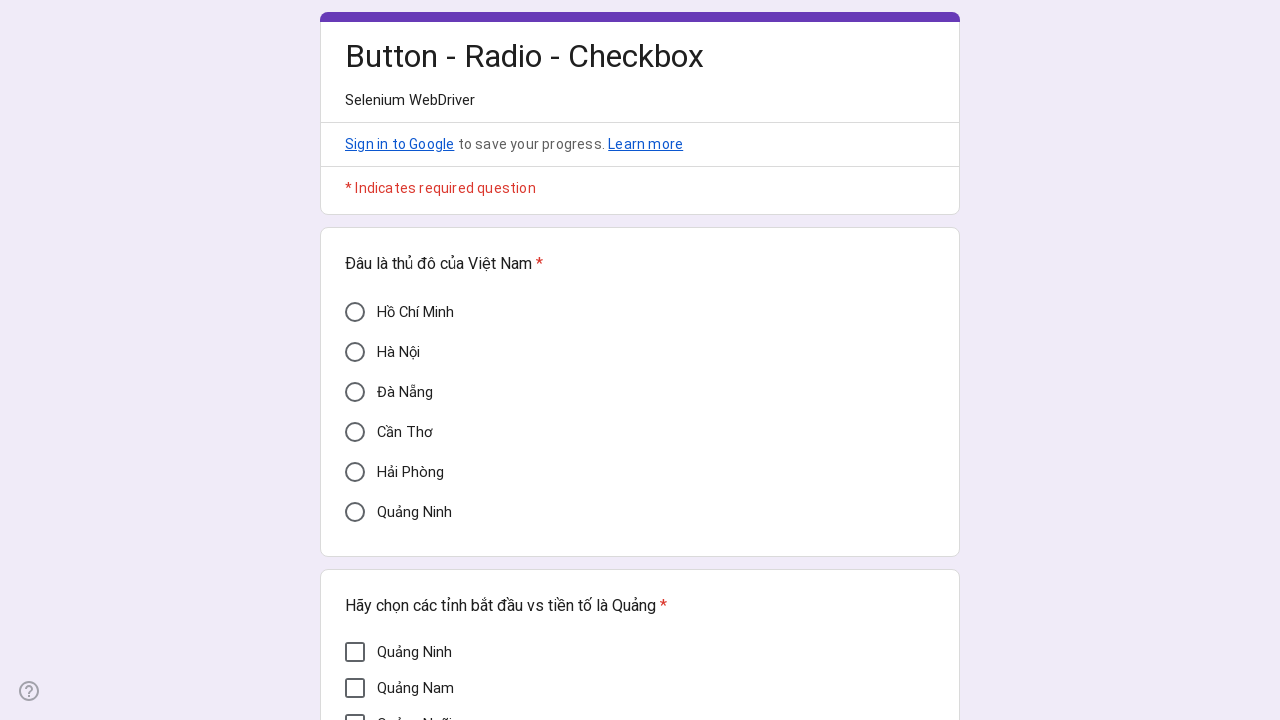

Verified that 'Cần Thơ' radio button aria-checked attribute is 'false' (not selected)
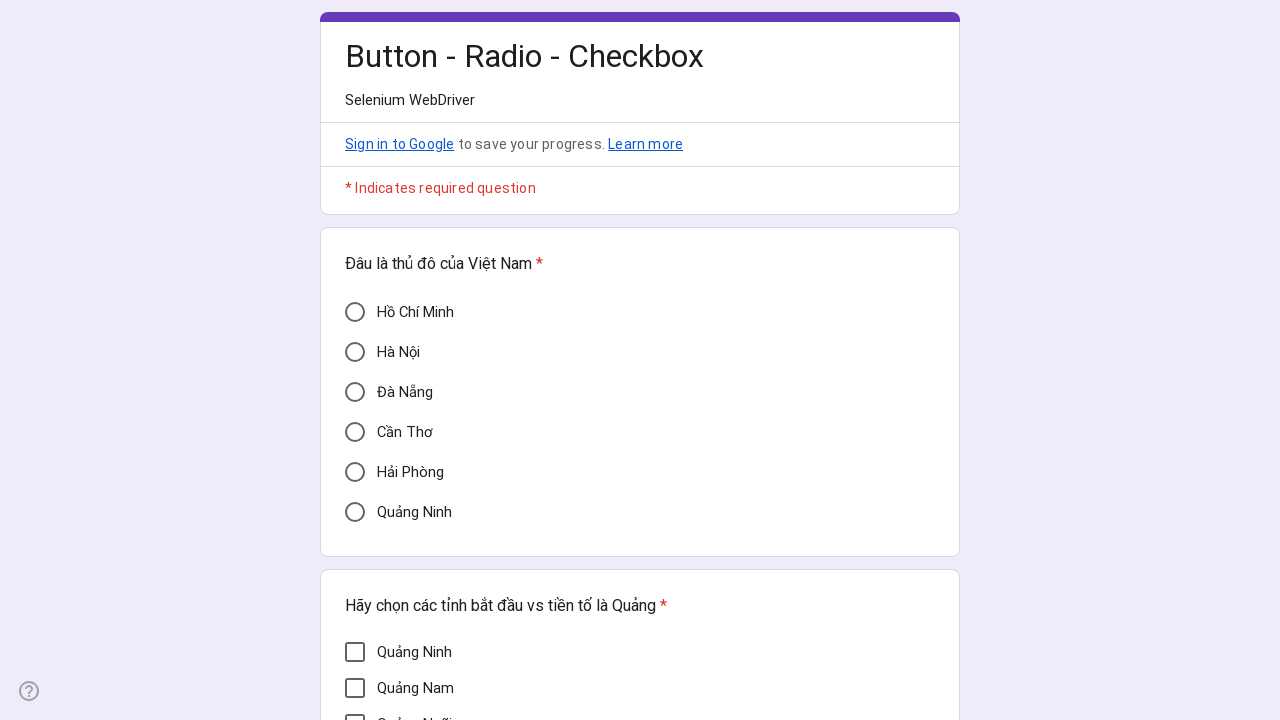

Clicked the 'Cần Thơ' radio button at (355, 432) on xpath=//div[@aria-label='Cần Thơ']
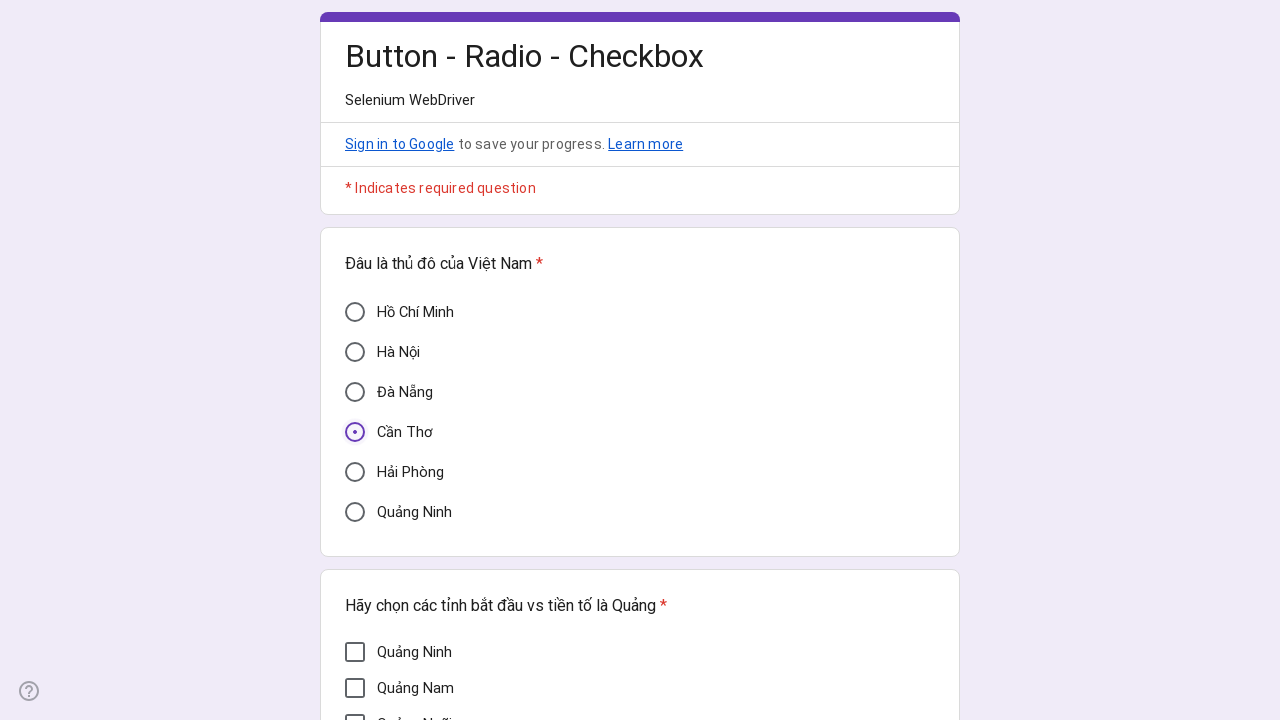

Verified that 'Cần Thơ' radio button aria-checked attribute changed to 'true' (selected)
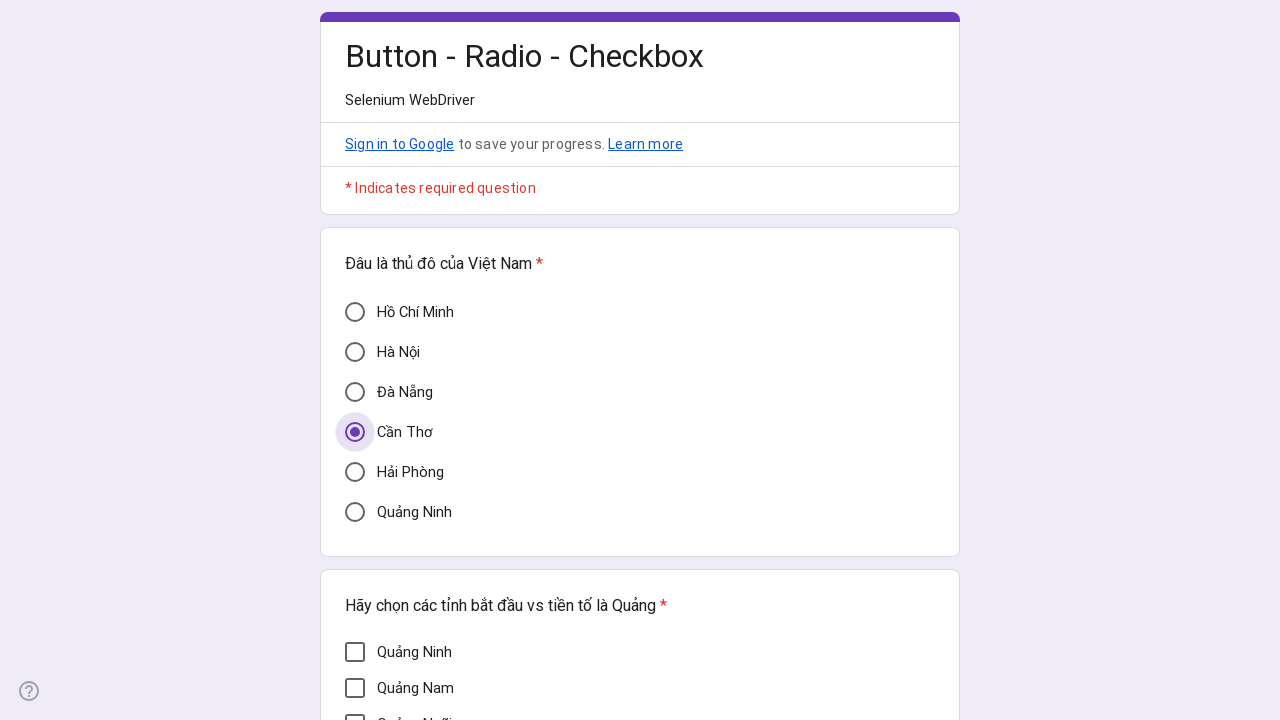

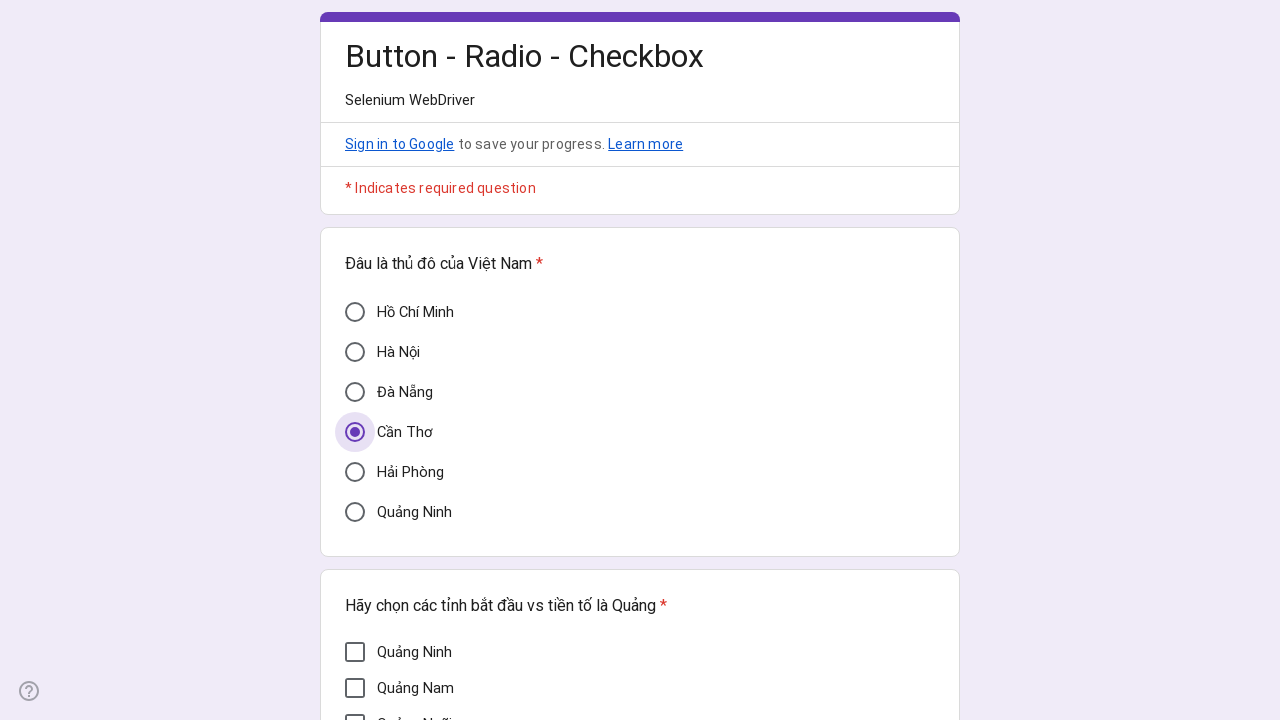